Tests the Add/Remove Elements functionality by clicking the "Add Element" button 5 times and verifying that Delete buttons are created

Starting URL: http://the-internet.herokuapp.com/add_remove_elements/

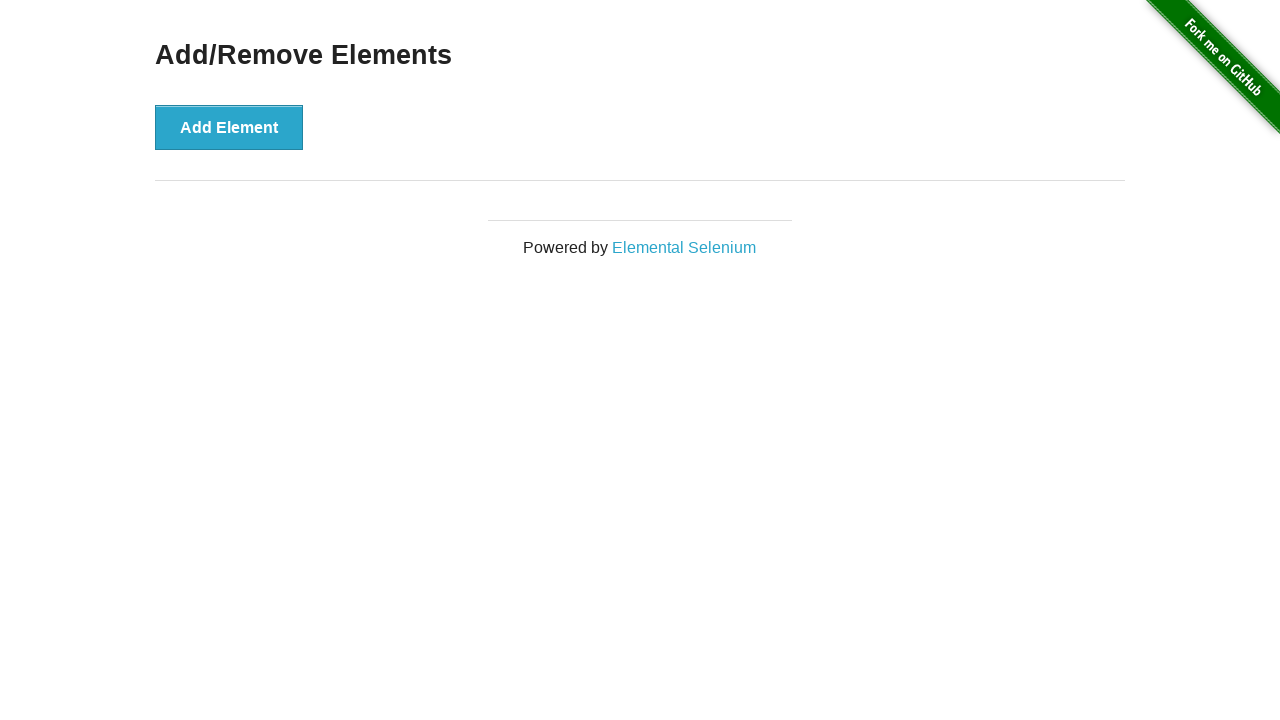

Navigated to Add/Remove Elements page
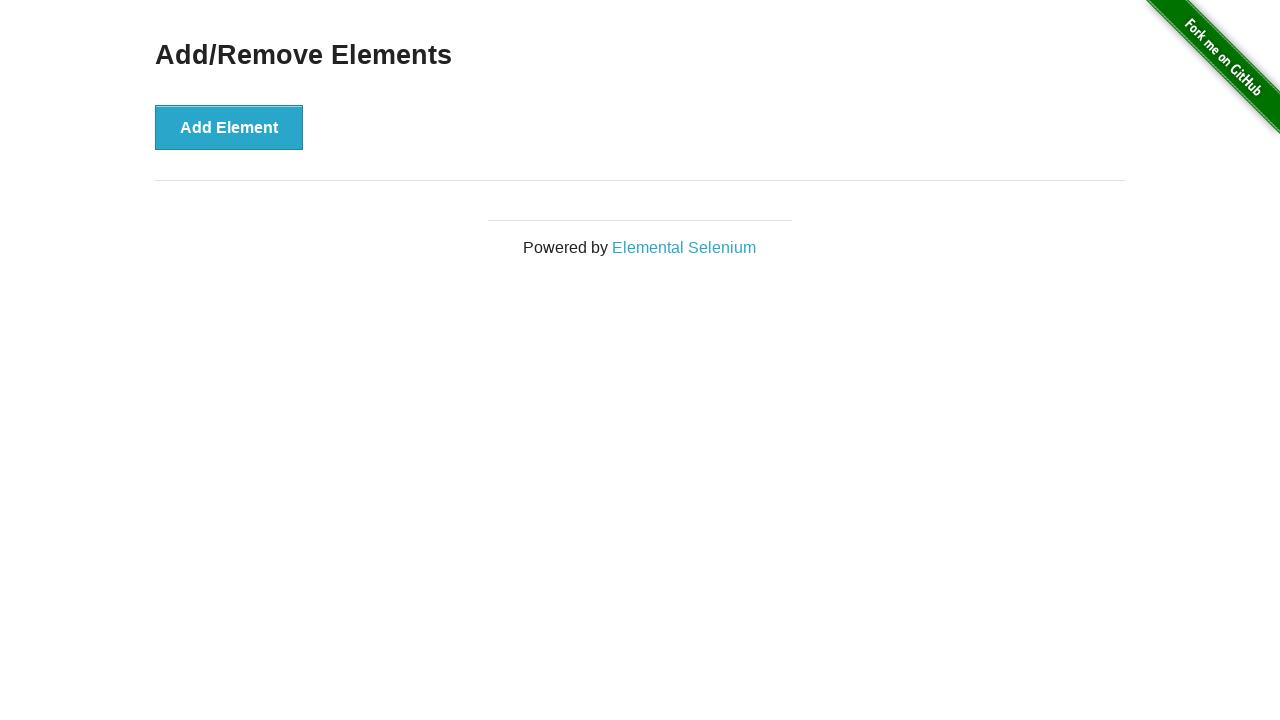

Clicked 'Add Element' button at (229, 127) on xpath=//button[text()='Add Element']
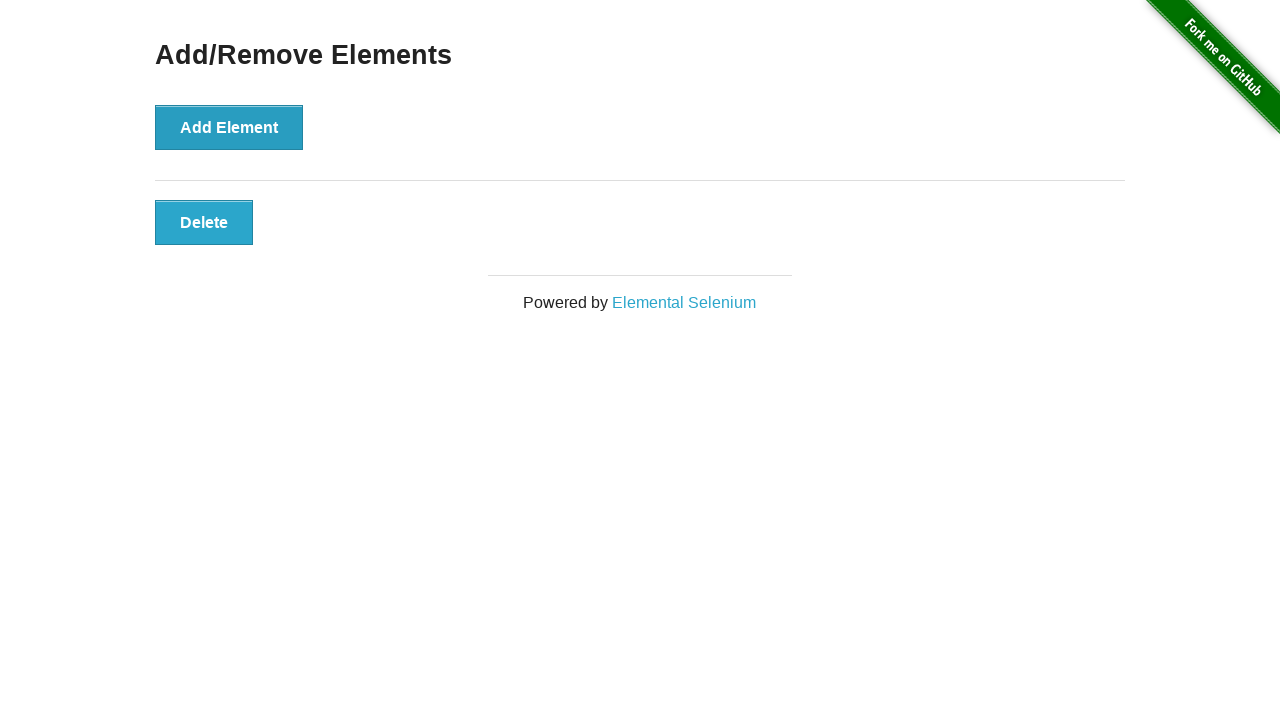

Clicked 'Add Element' button at (229, 127) on xpath=//button[text()='Add Element']
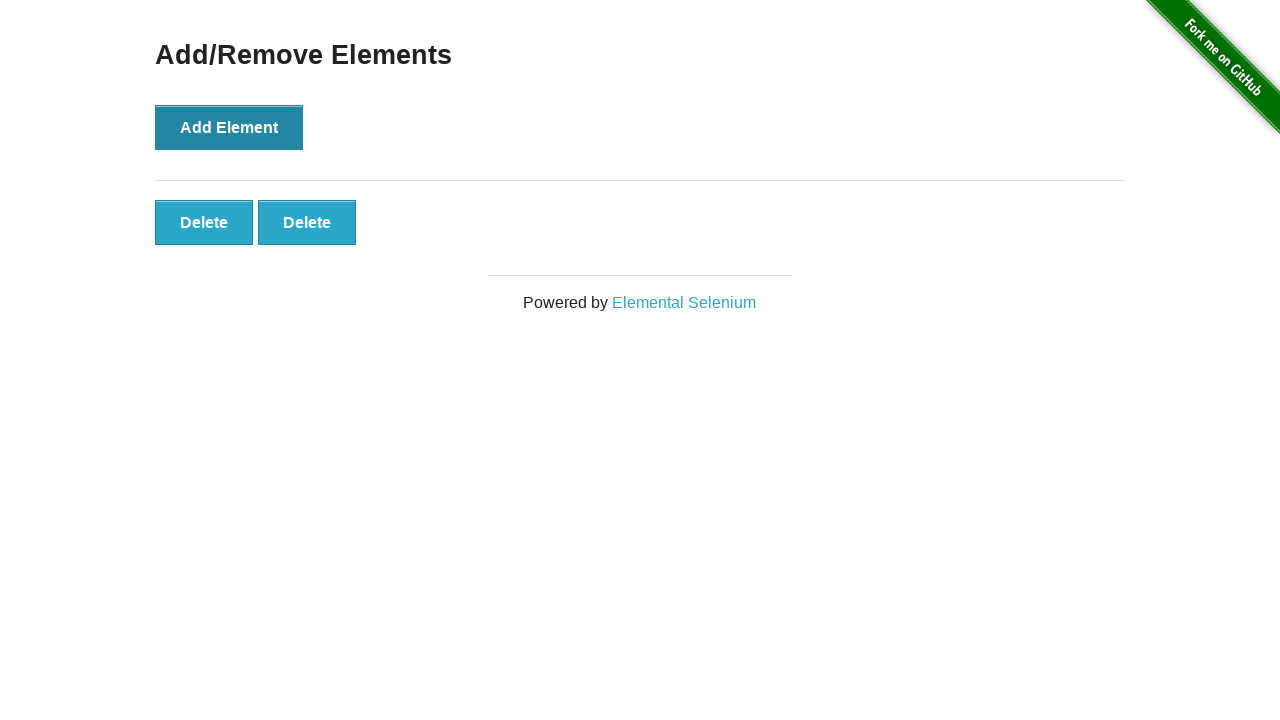

Clicked 'Add Element' button at (229, 127) on xpath=//button[text()='Add Element']
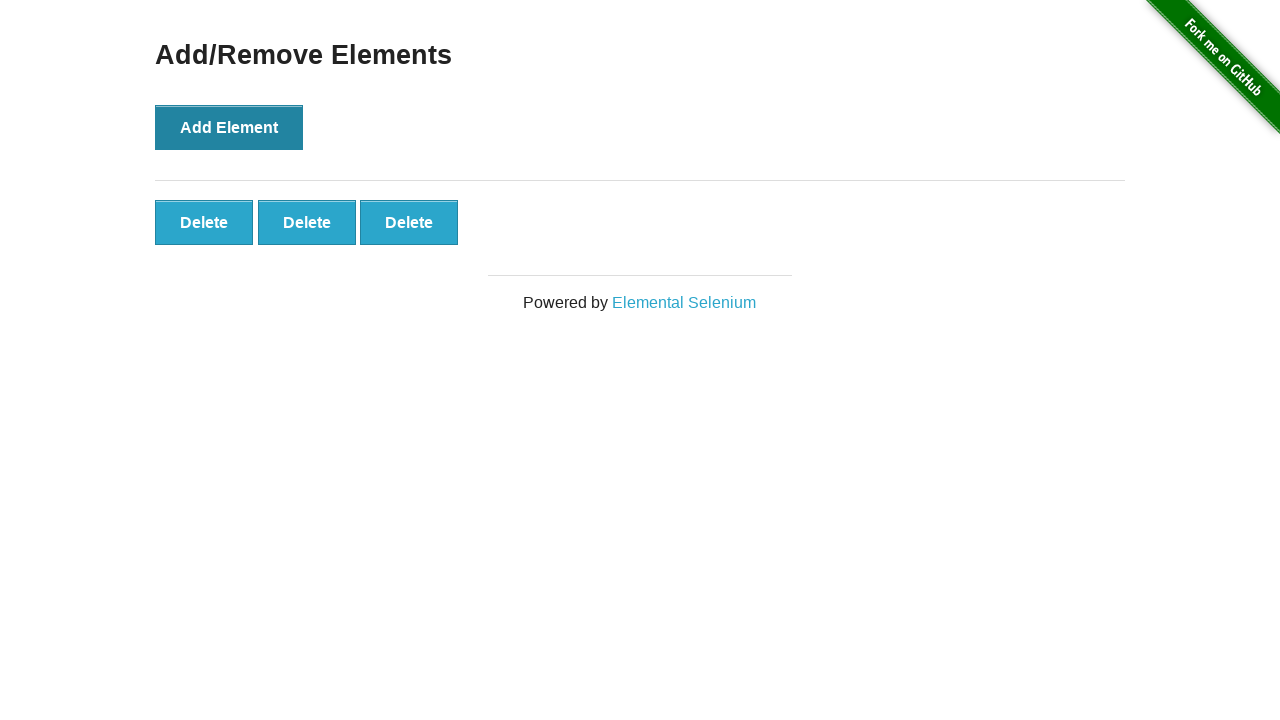

Clicked 'Add Element' button at (229, 127) on xpath=//button[text()='Add Element']
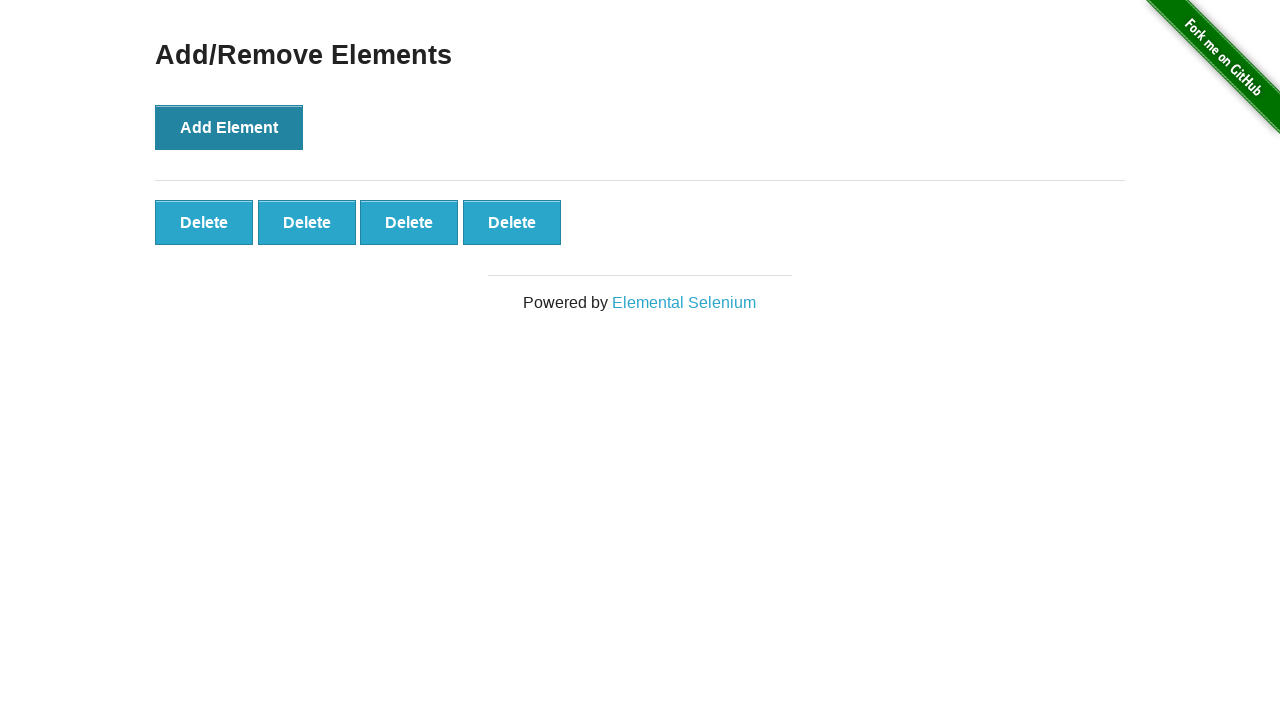

Clicked 'Add Element' button at (229, 127) on xpath=//button[text()='Add Element']
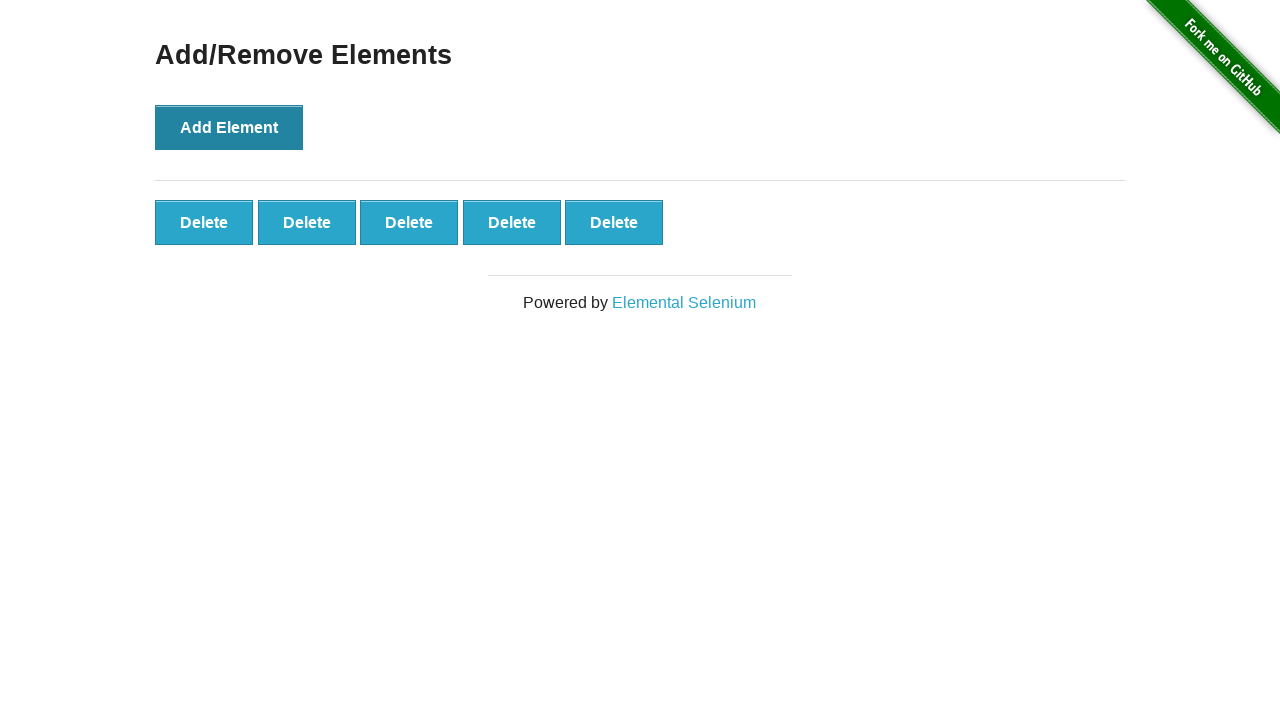

Delete buttons loaded and verified to be present
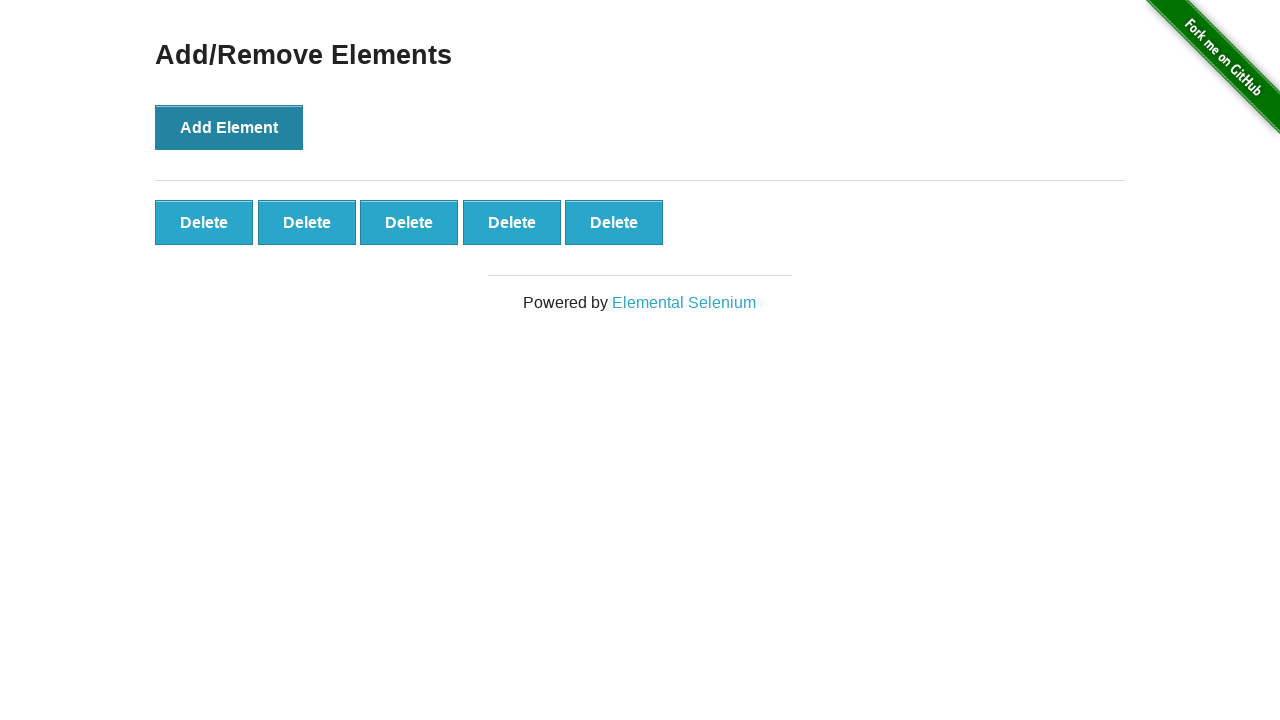

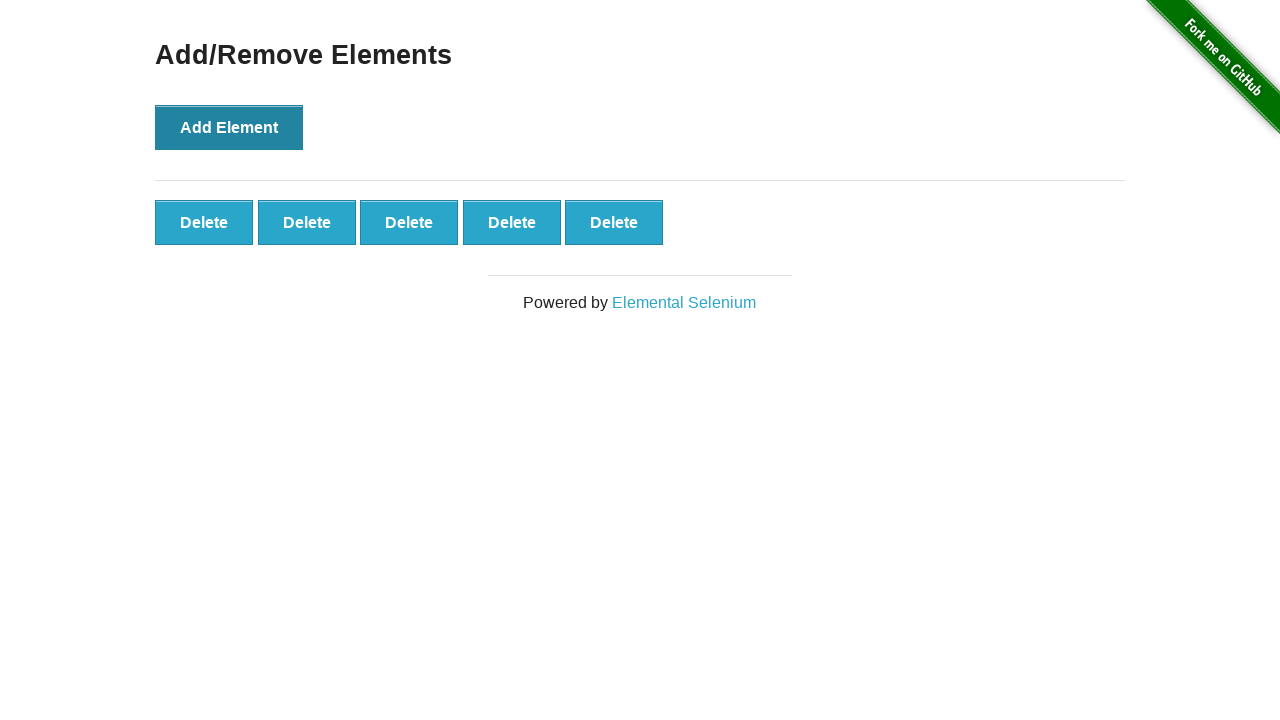